Tests dropdown selection by selecting Option 2 using value attribute

Starting URL: https://the-internet.herokuapp.com/dropdown

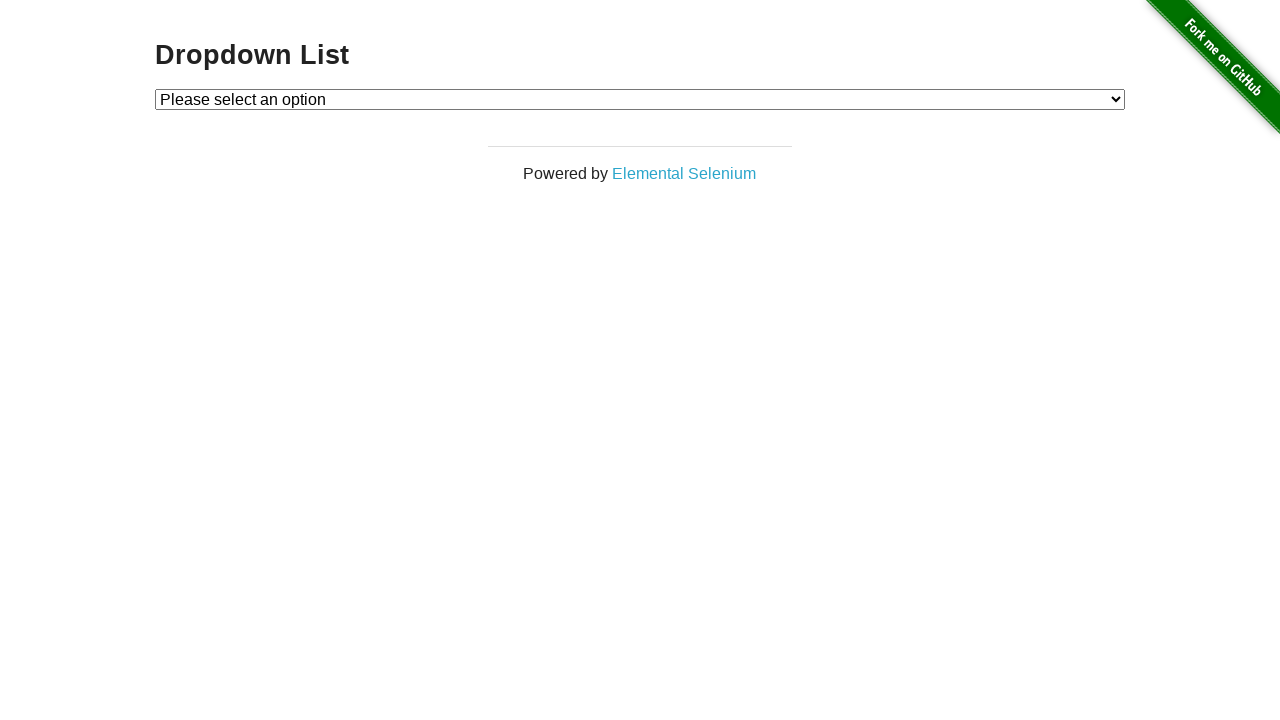

Navigated to dropdown page
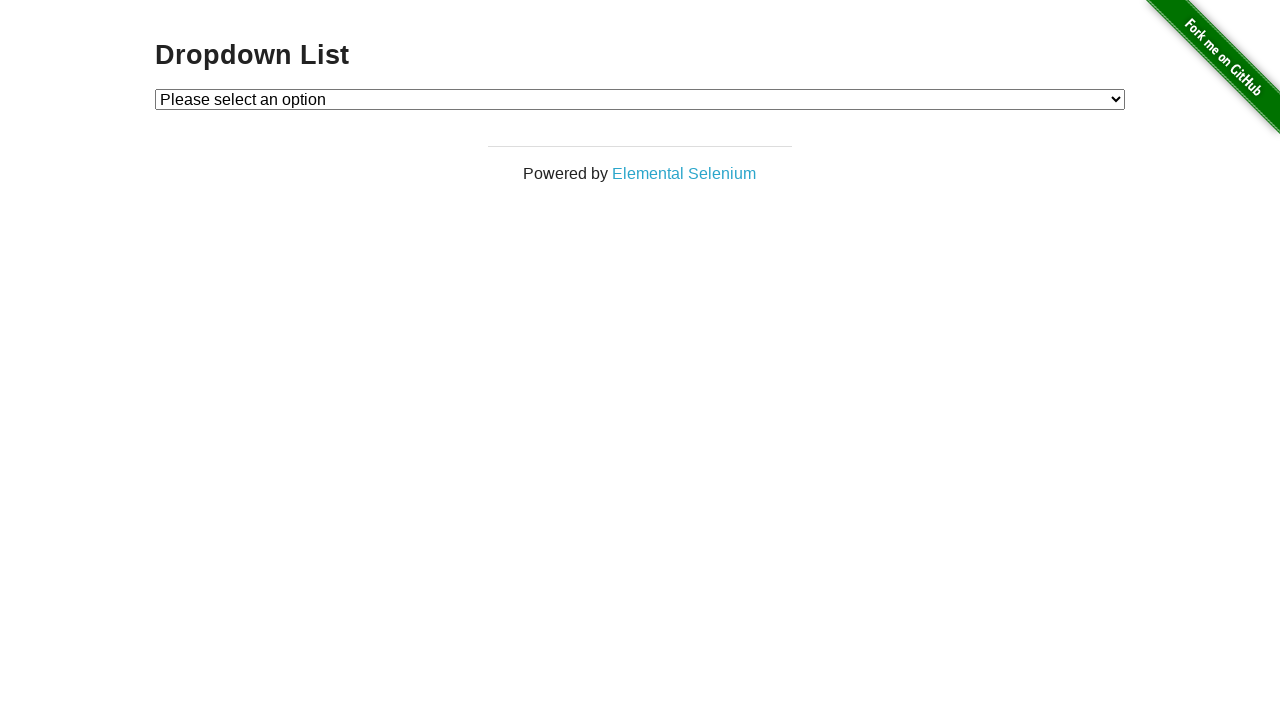

Selected Option 2 from dropdown by value attribute on #dropdown
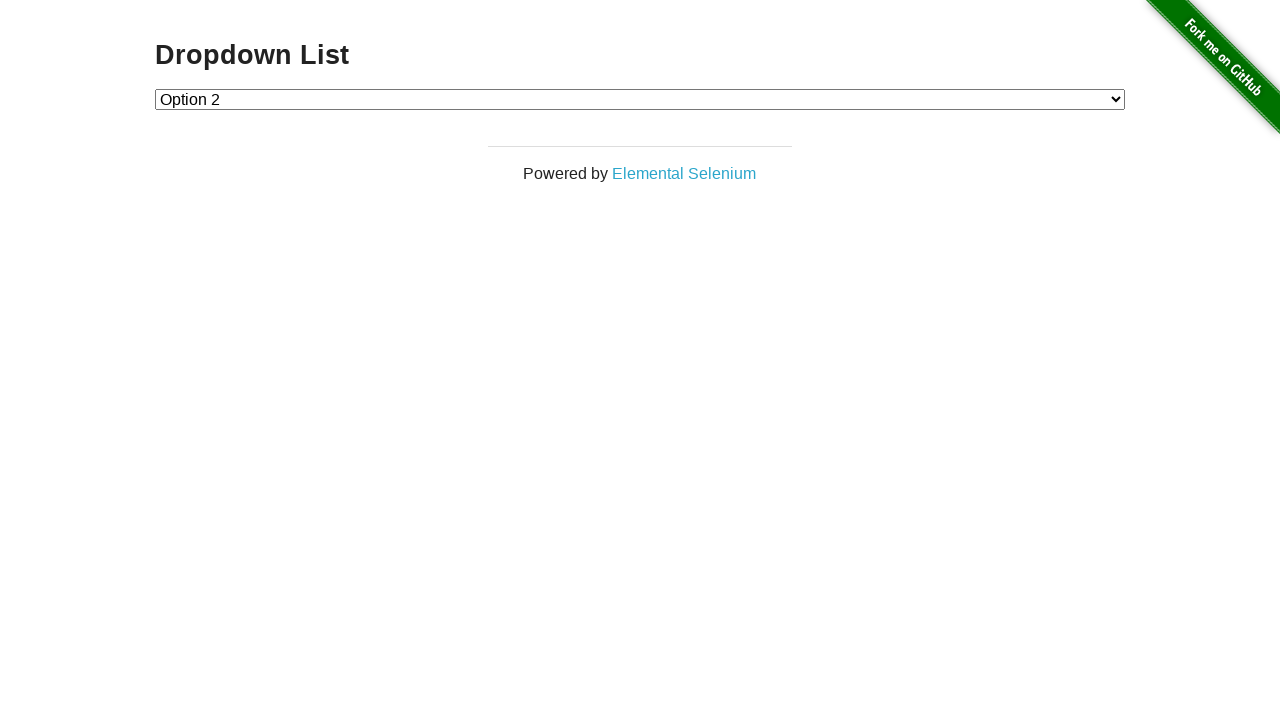

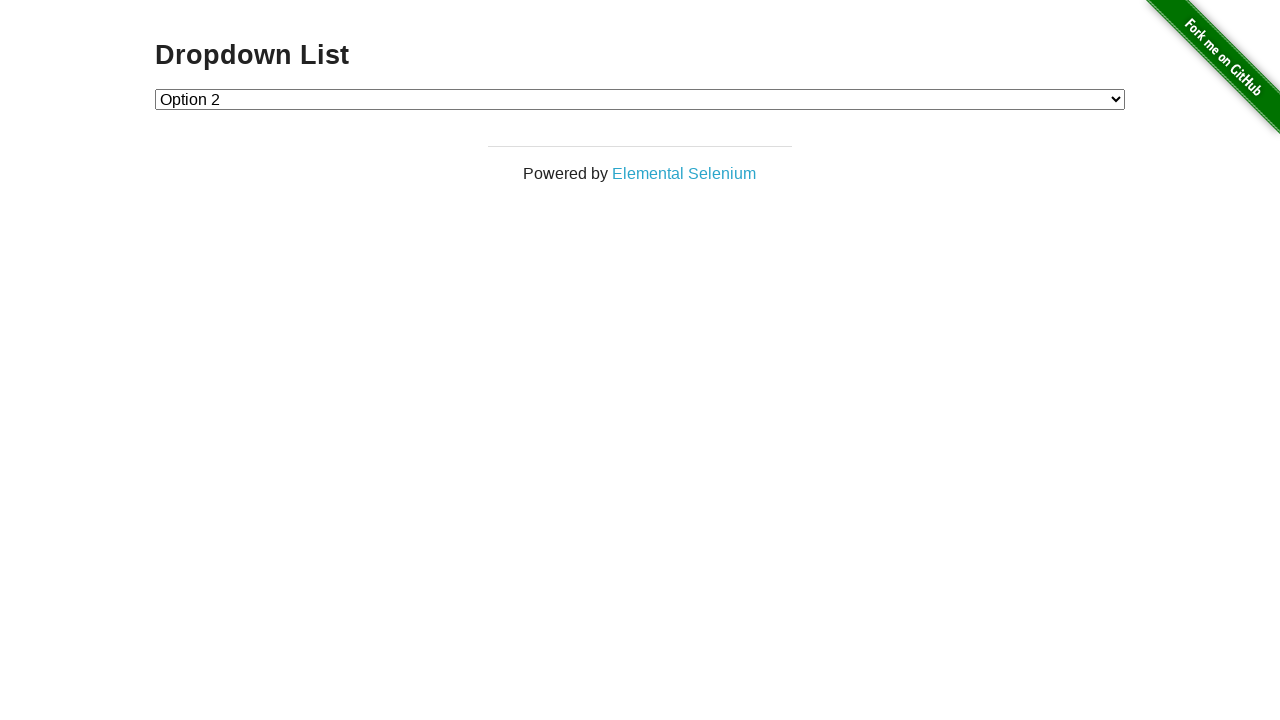